Tests drag and drop functionality by moving elements between columns

Starting URL: https://the-internet.herokuapp.com/

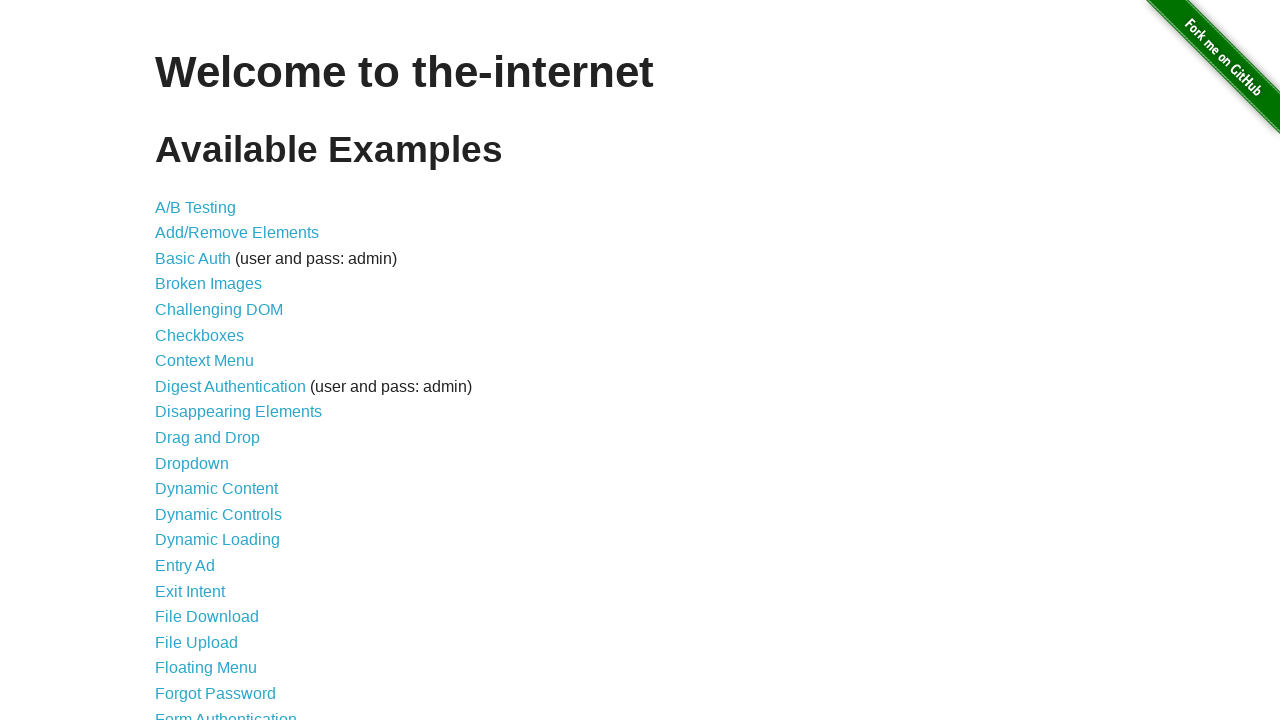

Navigated to the-internet.herokuapp.com homepage
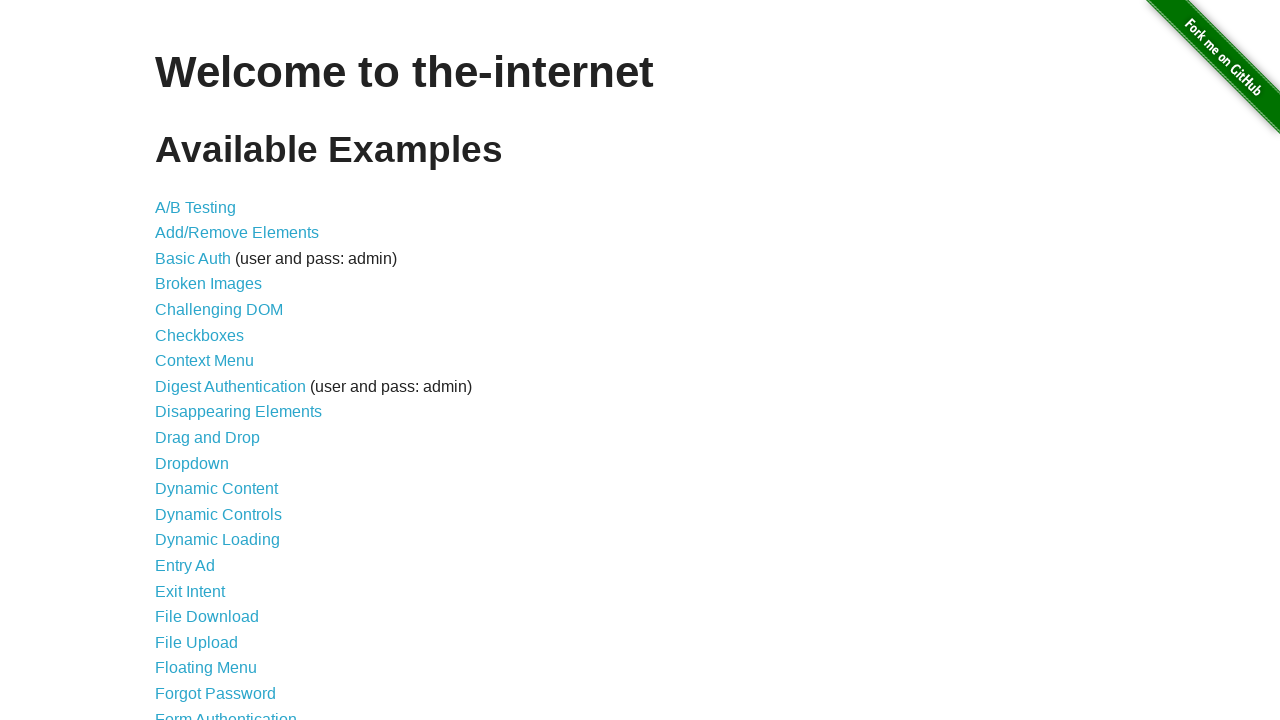

Clicked on Drag and Drop link at (208, 438) on text='Drag and Drop'
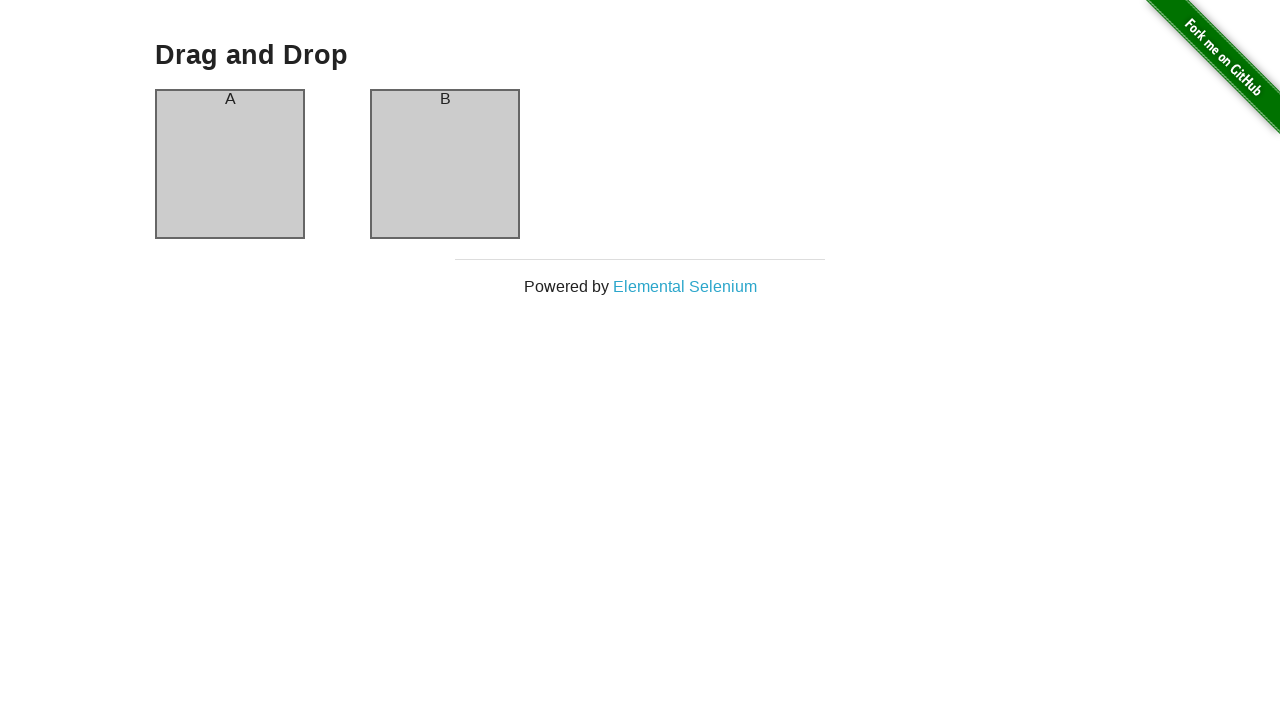

Dragged column A to column B at (445, 164)
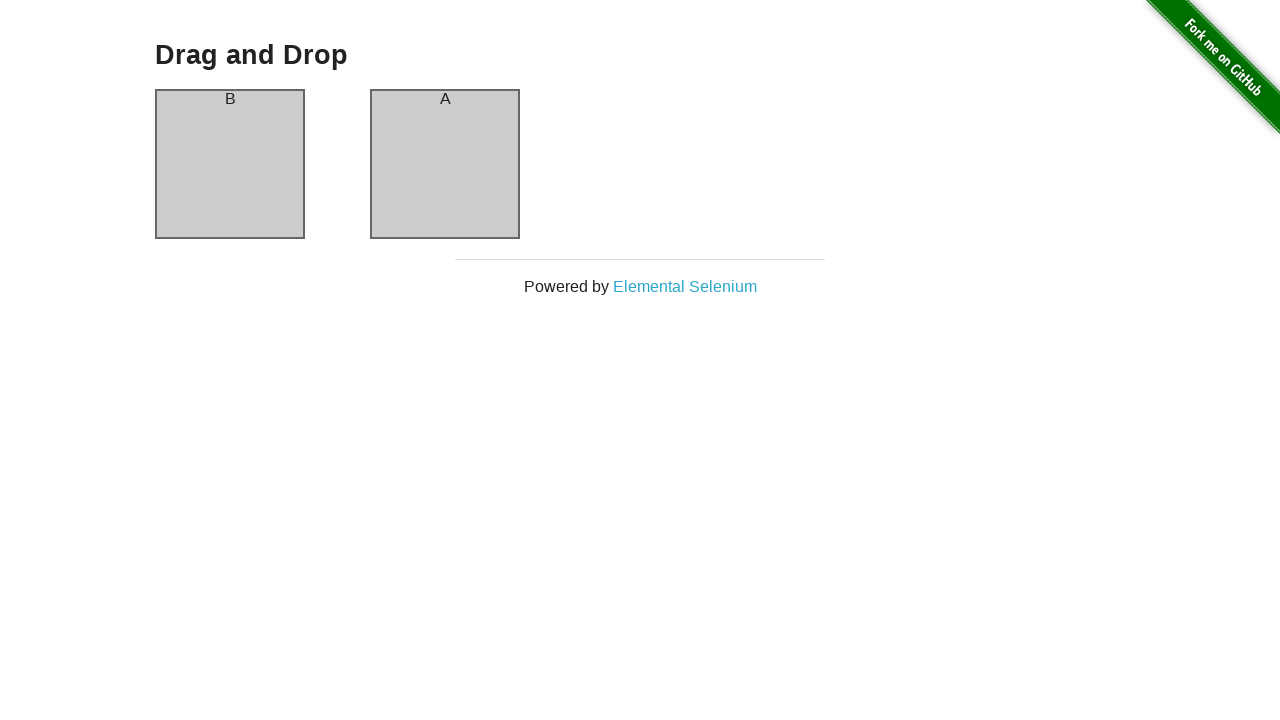

Dragged column A back to column B at (445, 164)
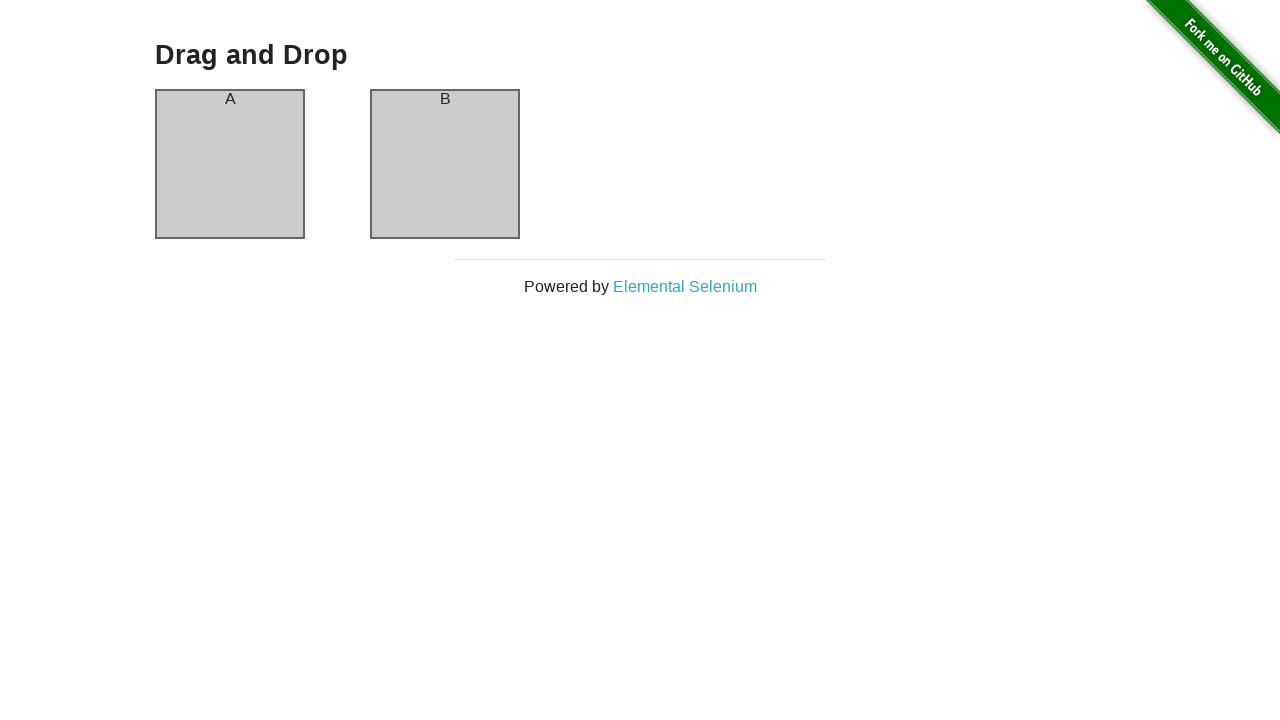

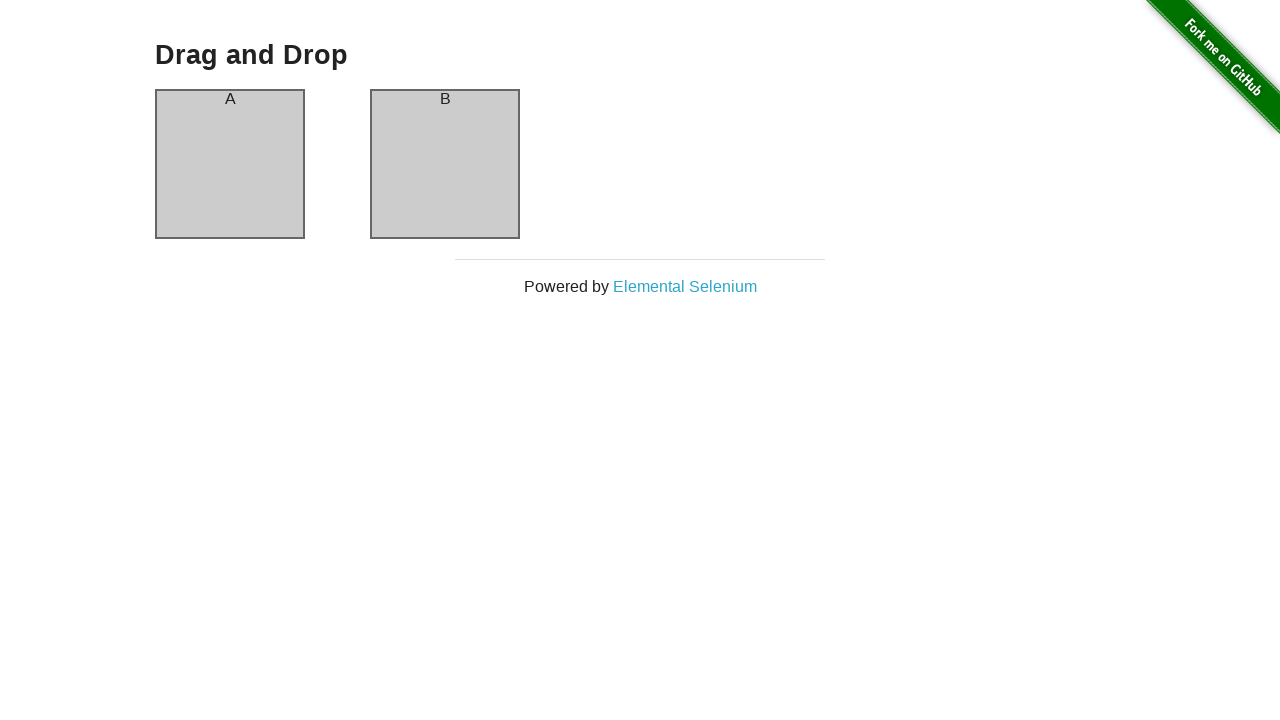